Tests various web element interactions on a registration form including getting text, attributes, dimensions, checkbox selection, and tag names

Starting URL: https://demo.automationtesting.in/Register.html

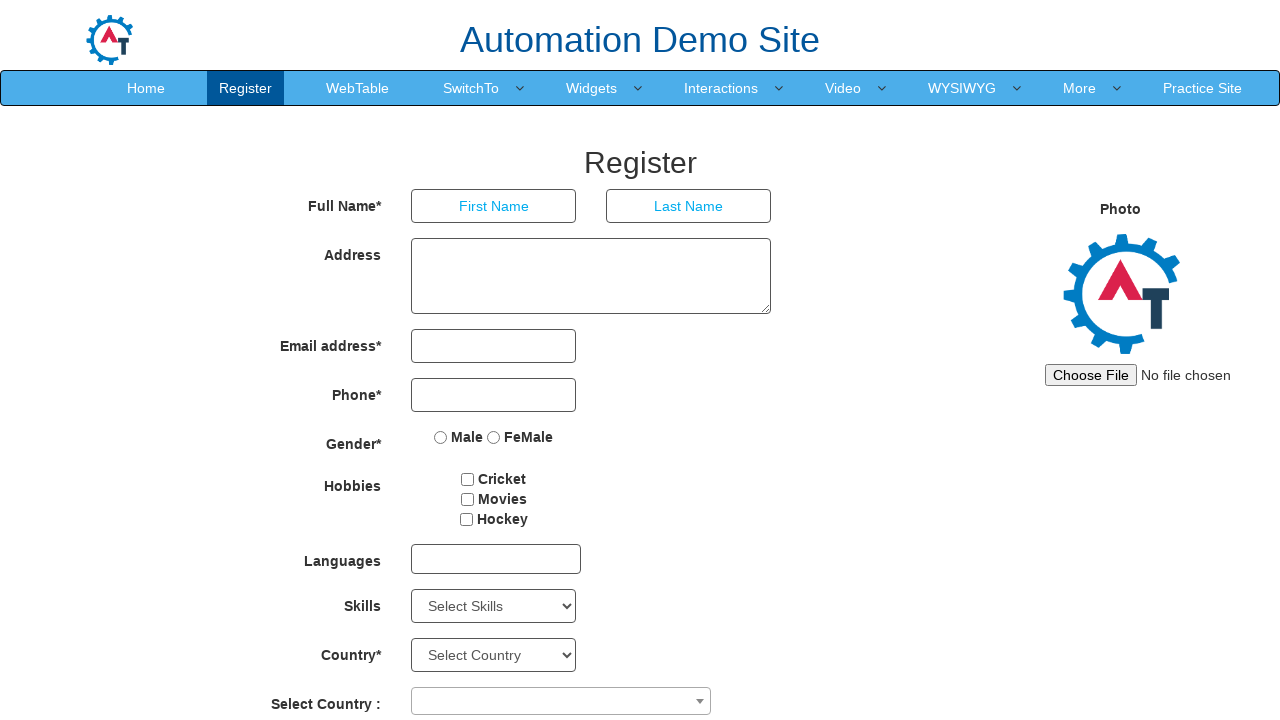

Retrieved text content from first label element
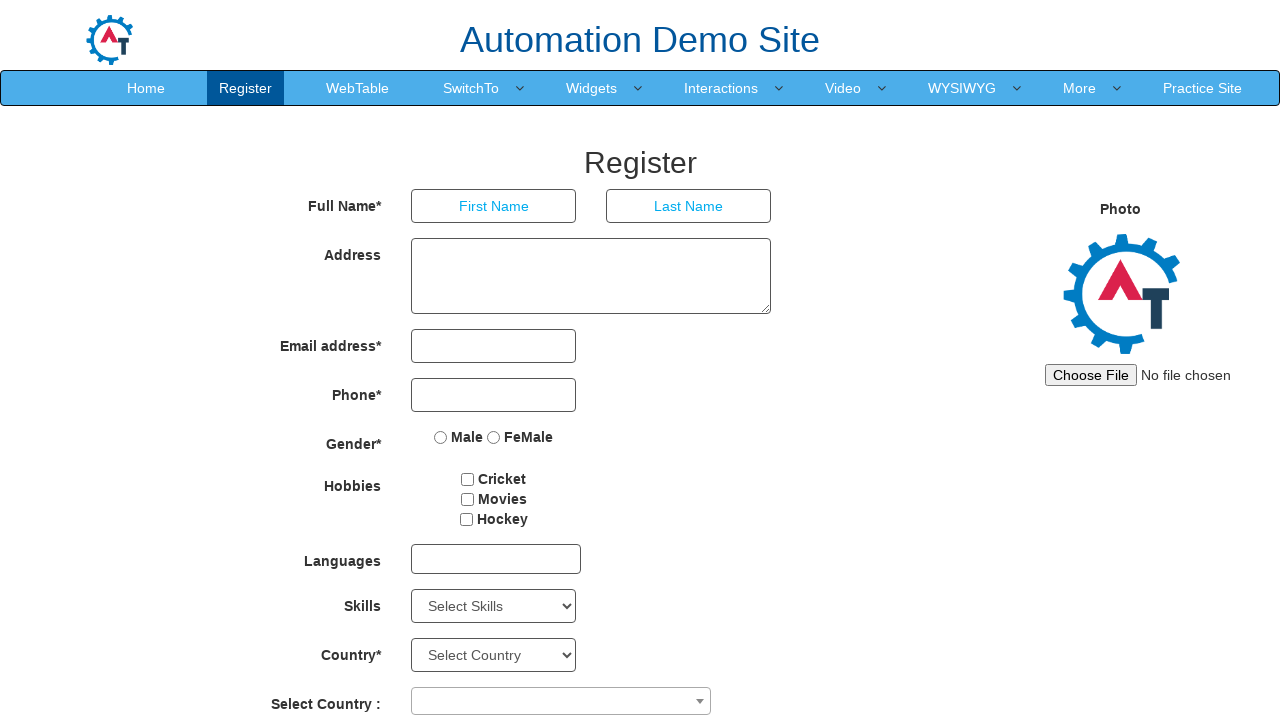

Retrieved class attribute from first name input field
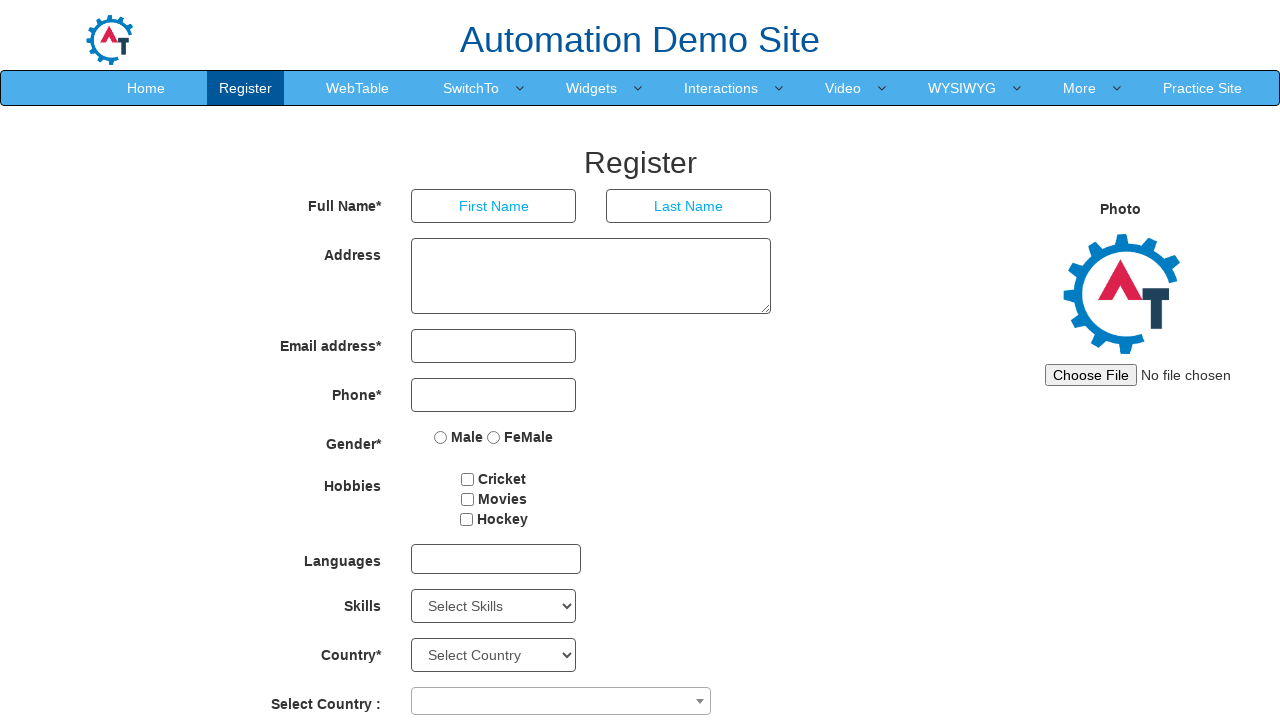

Retrieved bounding box dimensions of first name input
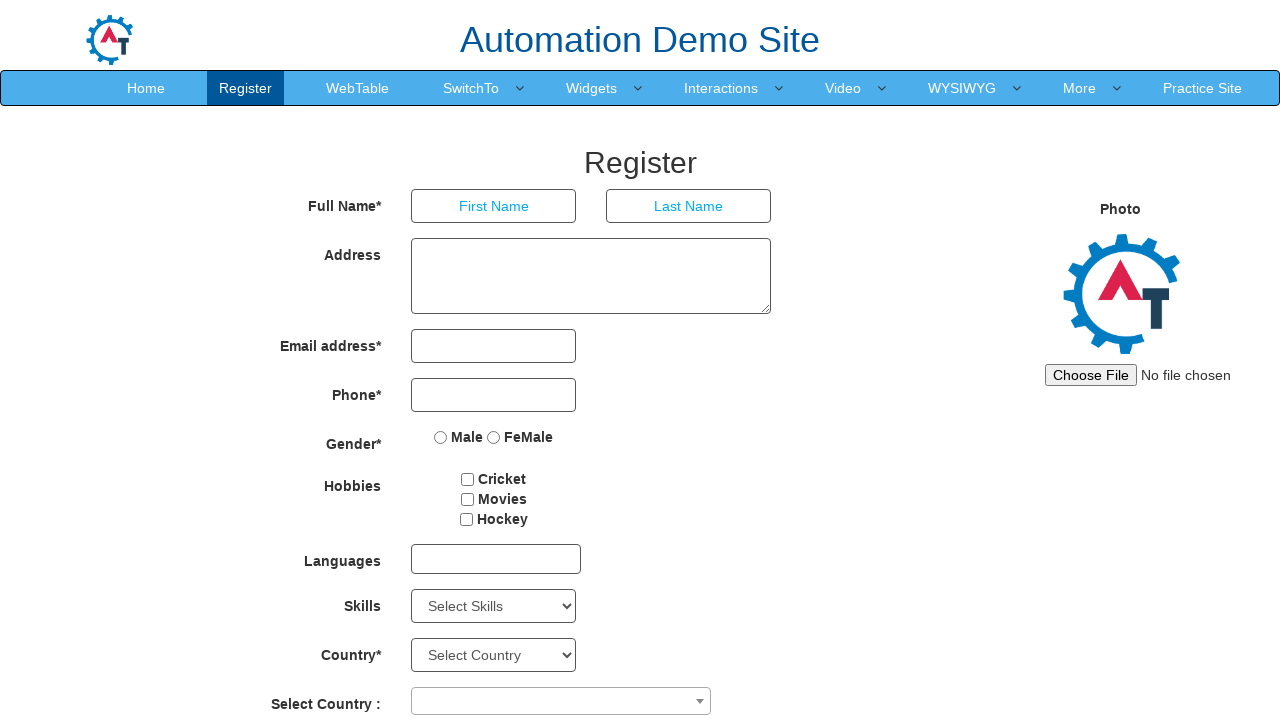

Clicked checkbox element at (468, 479) on xpath=//input[@id='checkbox1']
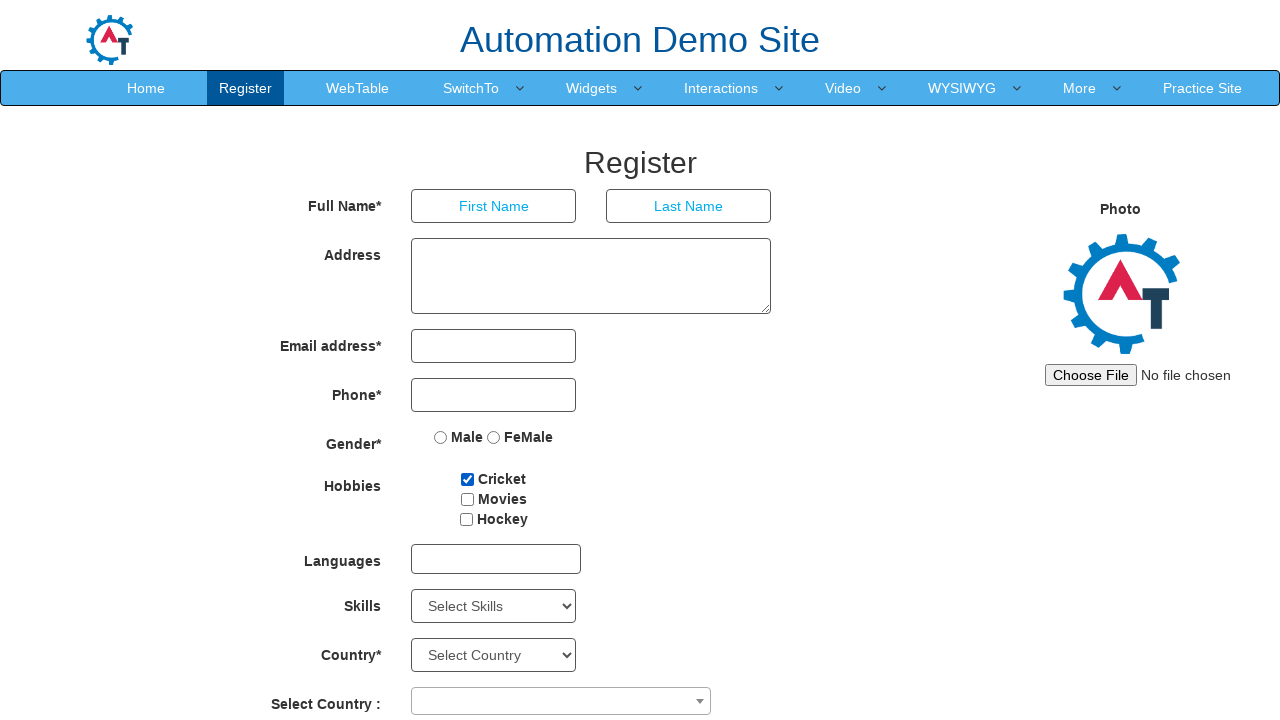

Verified checkbox is selected
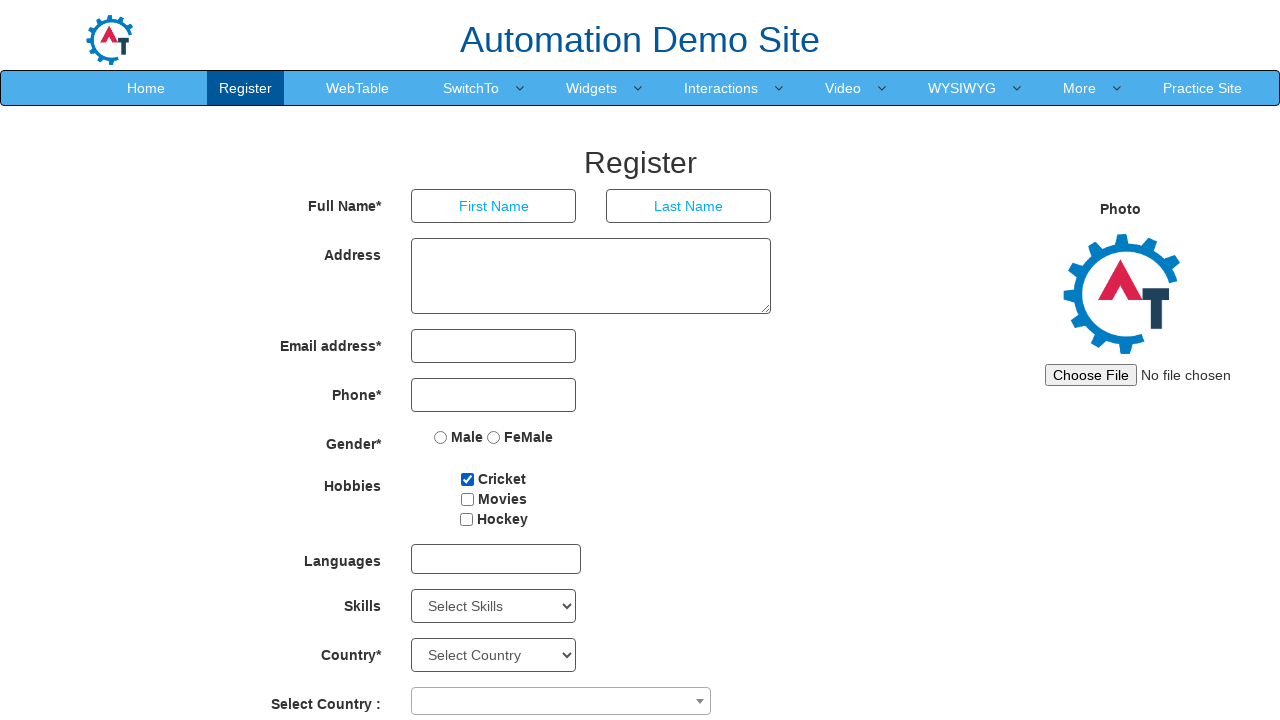

Retrieved tag name of submit button
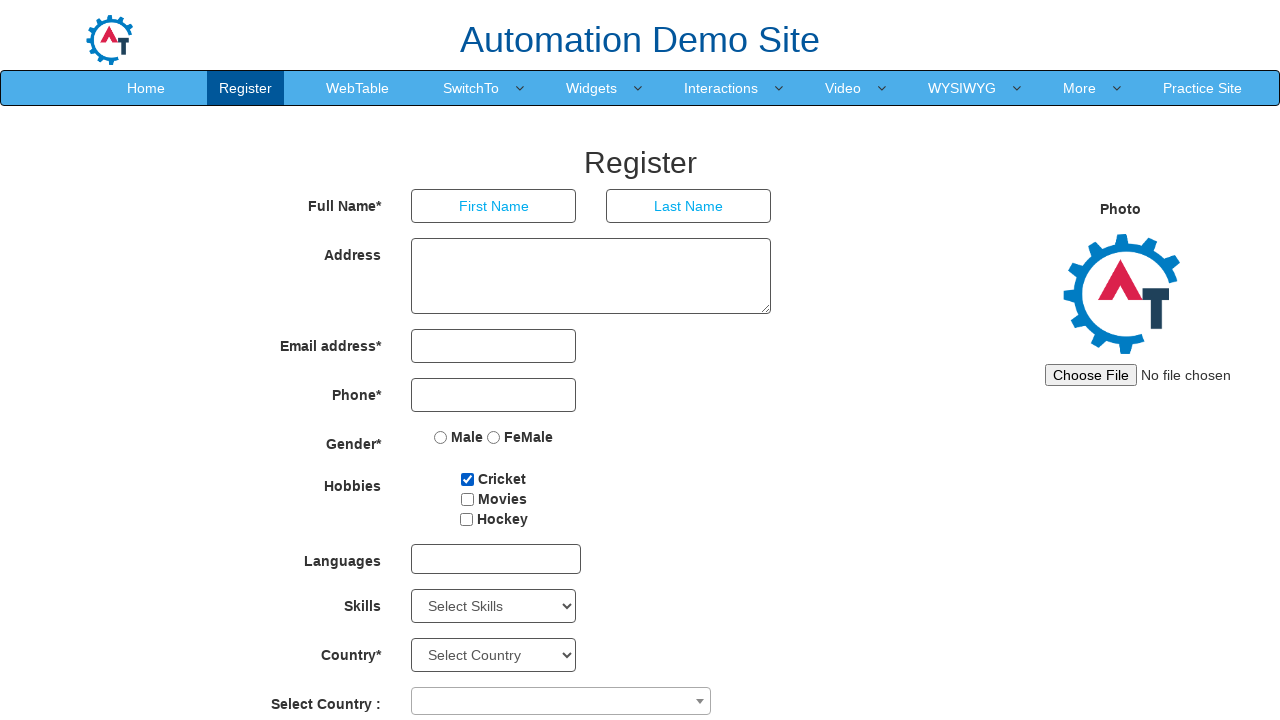

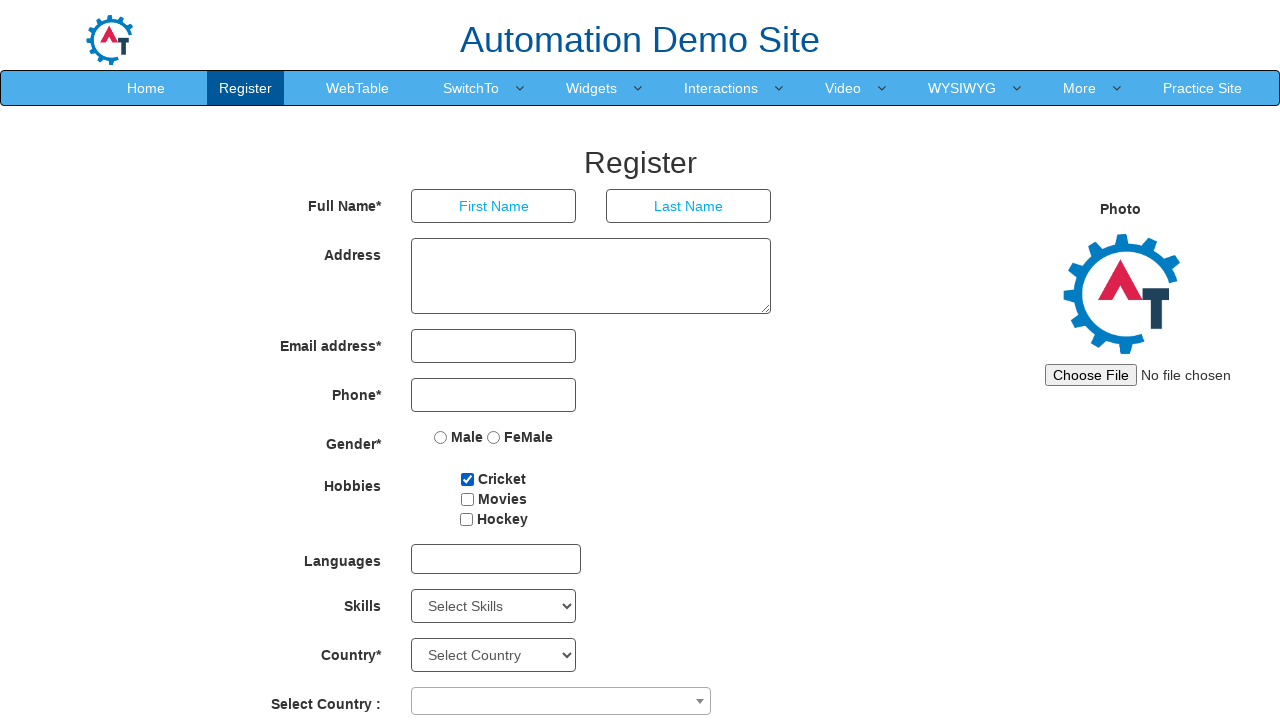